Tests iframe handling by switching between frames on a practice page - selects a dropdown option in a single frame, fills text fields in the main page, and navigates through nested frames to fill form fields at different frame levels.

Starting URL: https://www.hyrtutorials.com/p/frames-practice.html

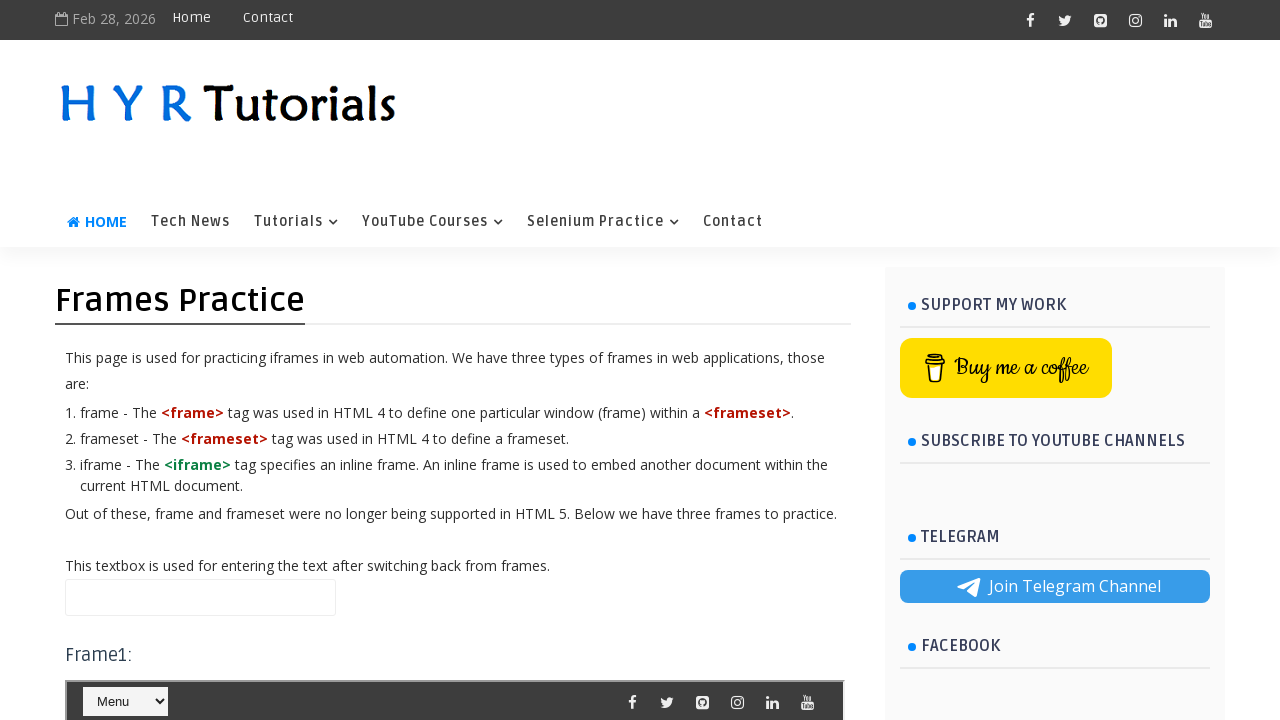

Waited for page to load (2000ms)
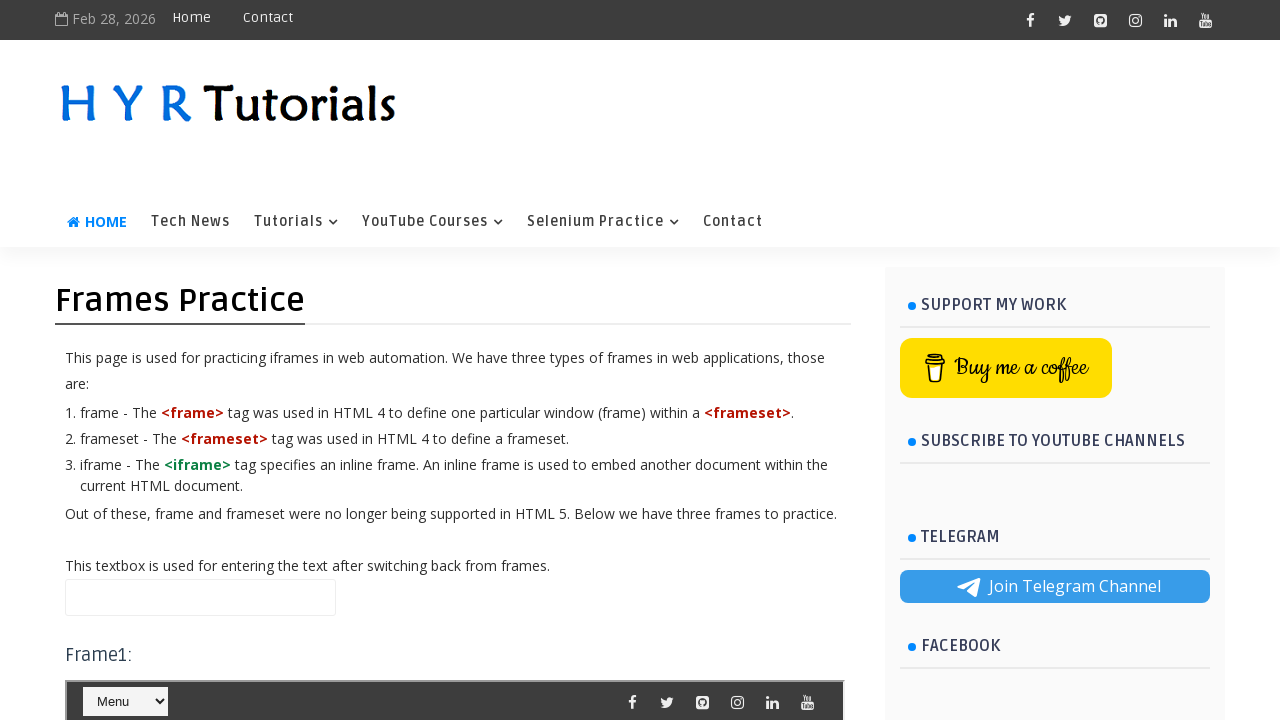

Located first frame (#frm1)
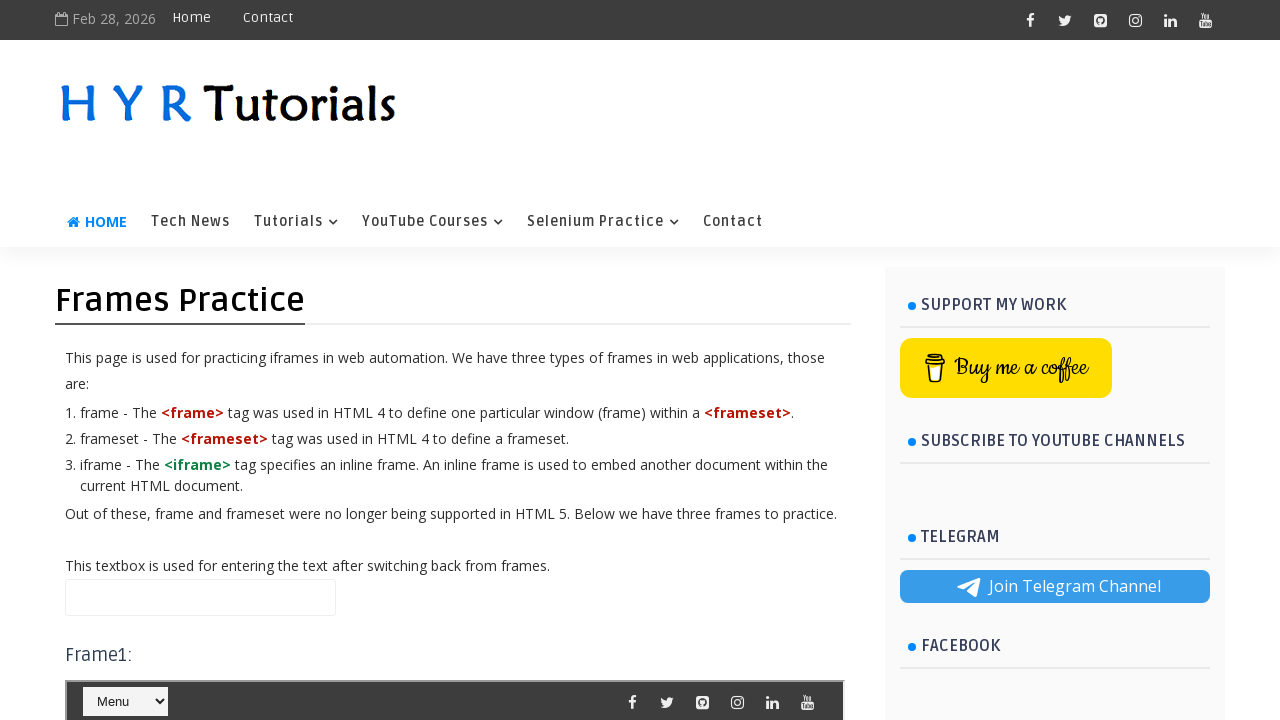

Selected 'Home' option from dropdown in first frame on #frm1 >> internal:control=enter-frame >> #selectnav2
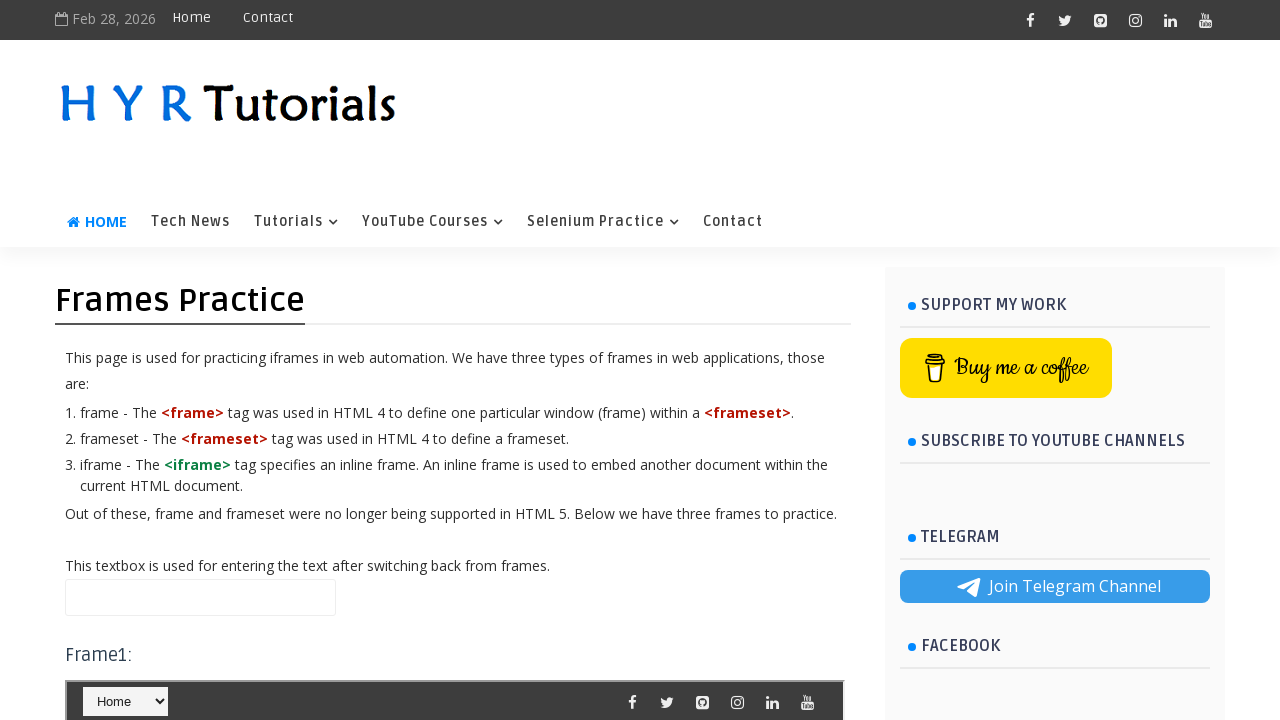

Waited 2000ms after selecting dropdown option
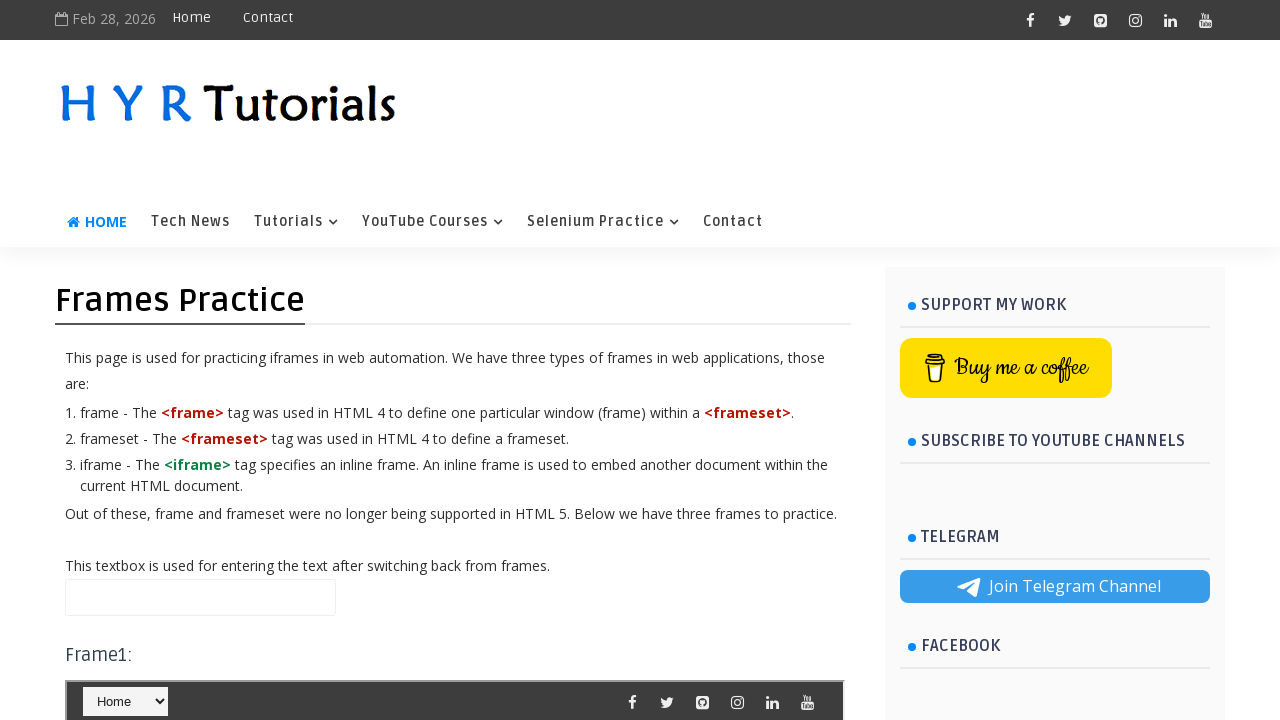

Filled name field in main page with 'Hello world' on #name
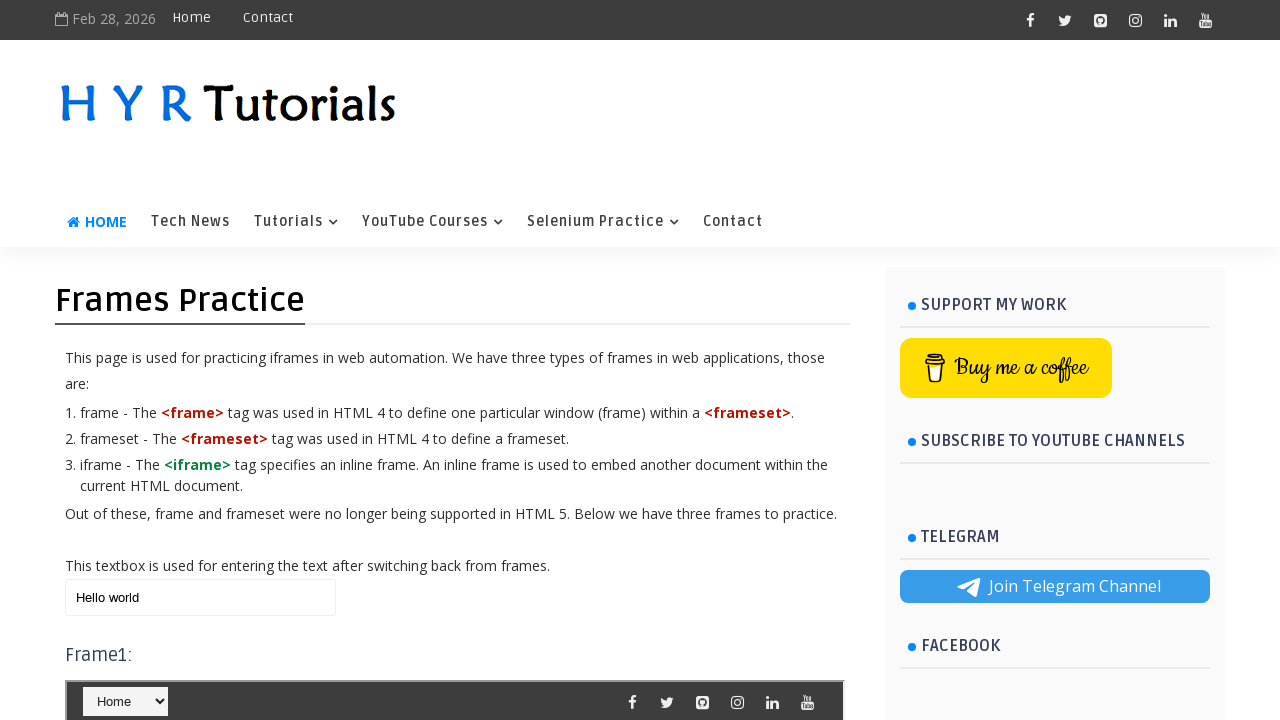

Waited 2000ms after filling name field
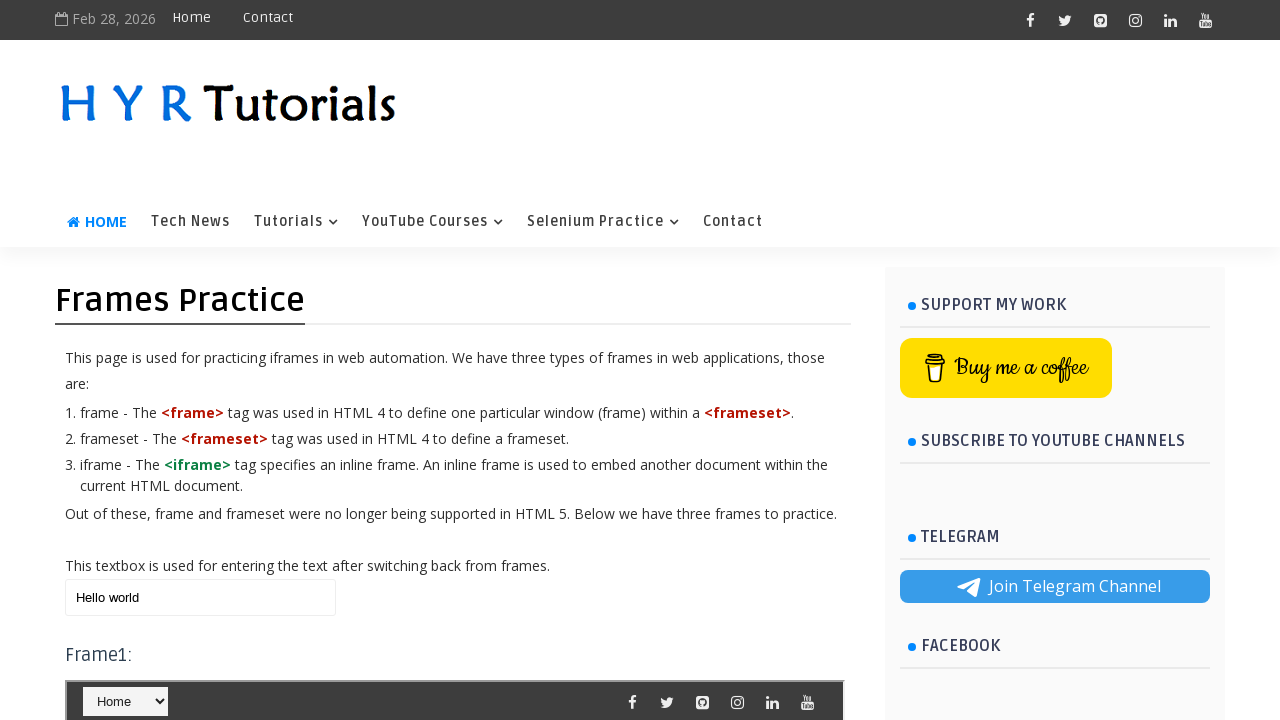

Scrolled down page by 2050 pixels
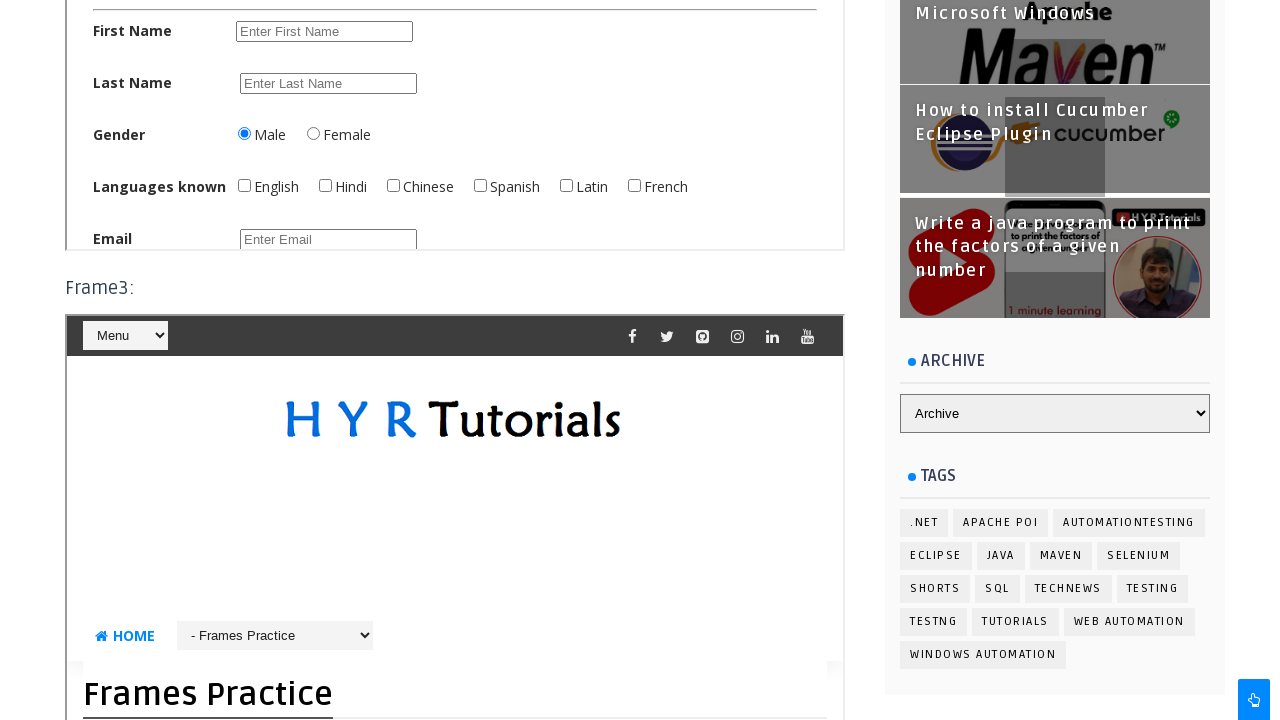

Located outer nested frame (#frm3)
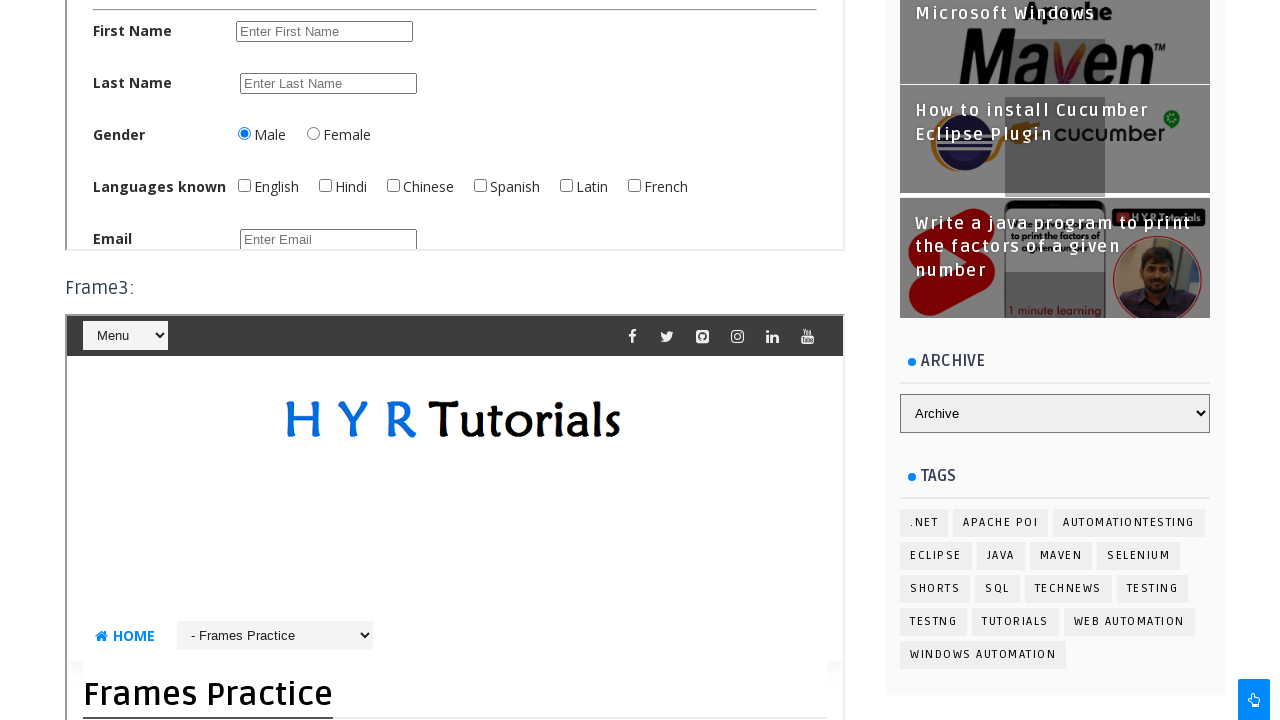

Located inner nested frame (#frm2 within #frm3)
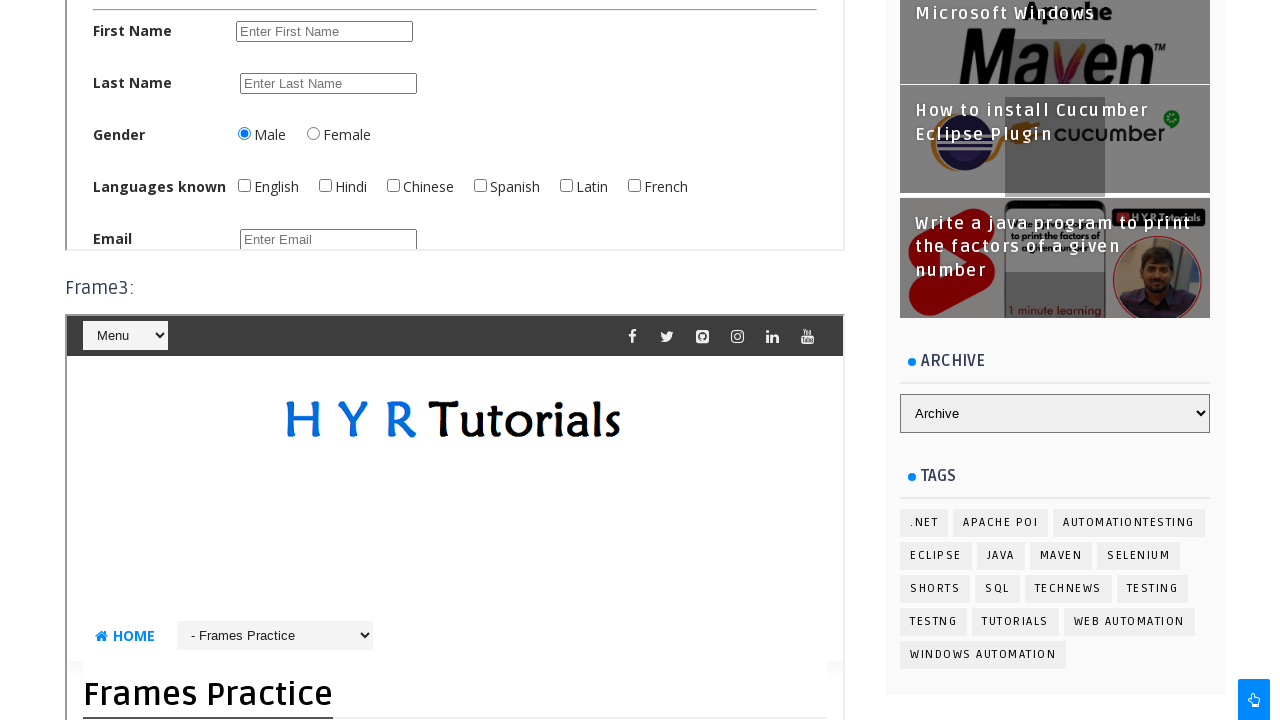

Filled first name field in innermost frame with 'firstname' on #frm3 >> internal:control=enter-frame >> #frm2 >> internal:control=enter-frame >
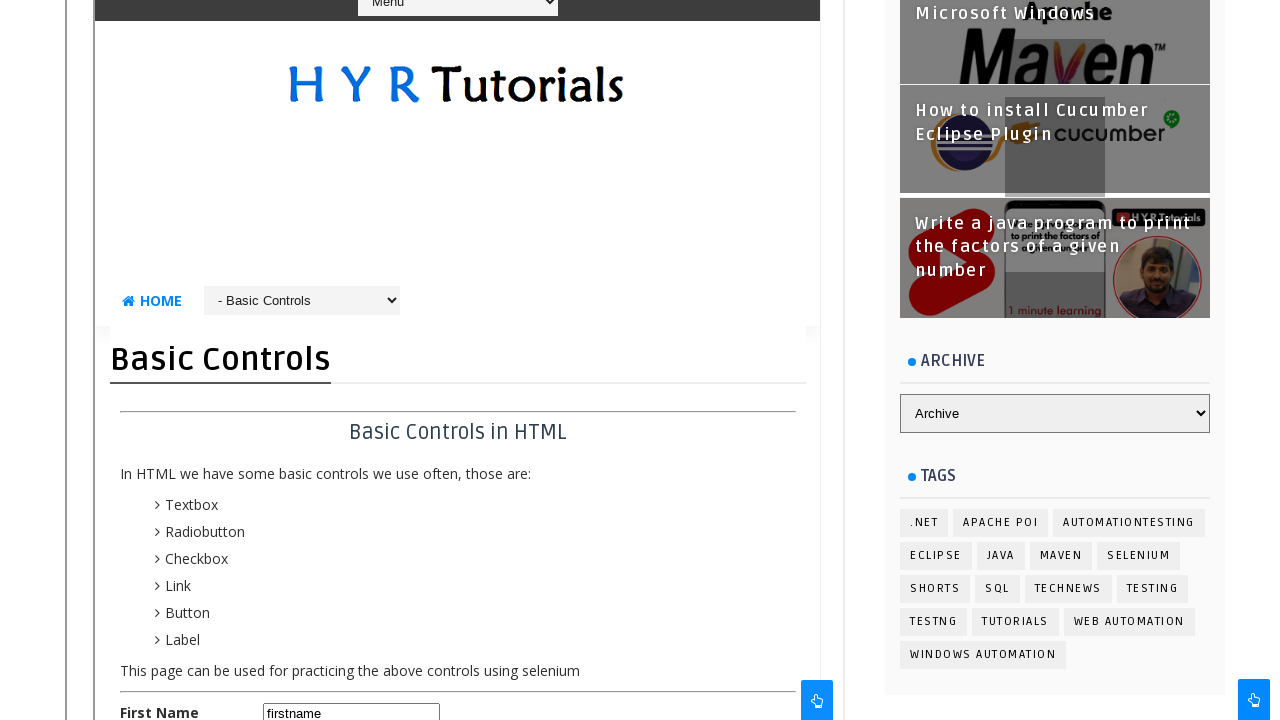

Filled name field in parent frame (#frm3) with 'helloWorld' on #frm3 >> internal:control=enter-frame >> #name
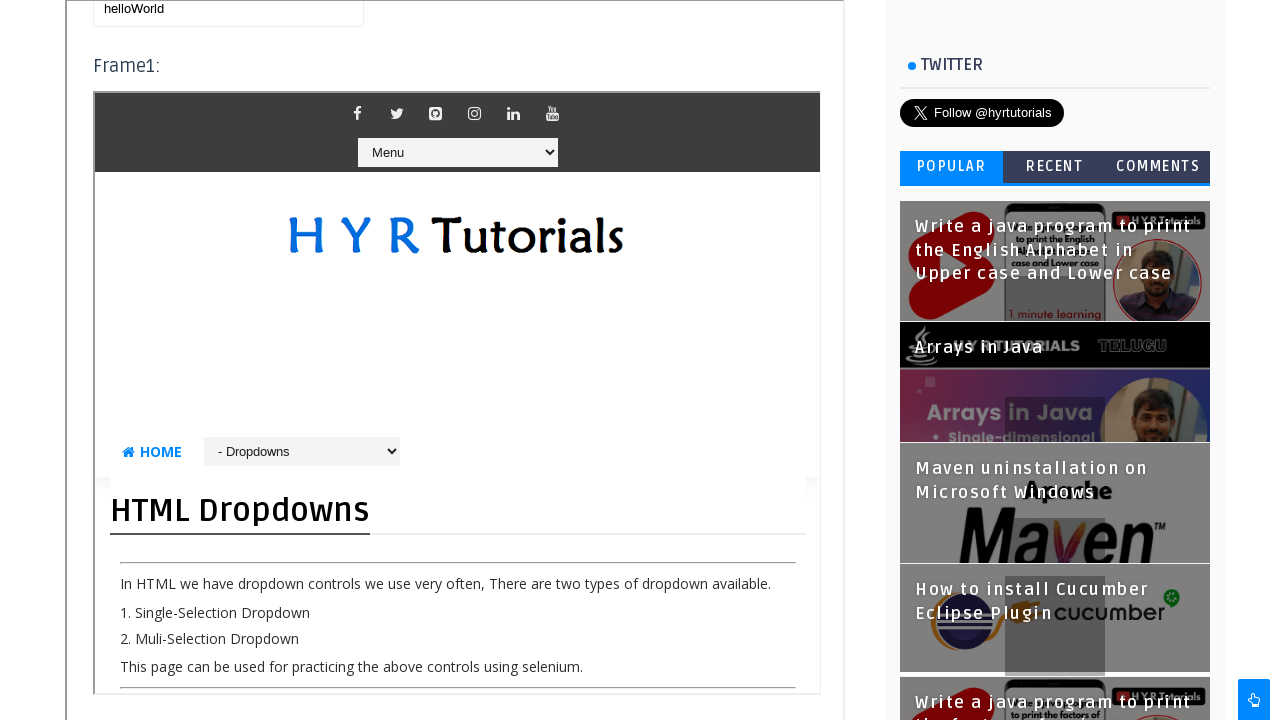

Waited 2000ms after filling nested frame fields
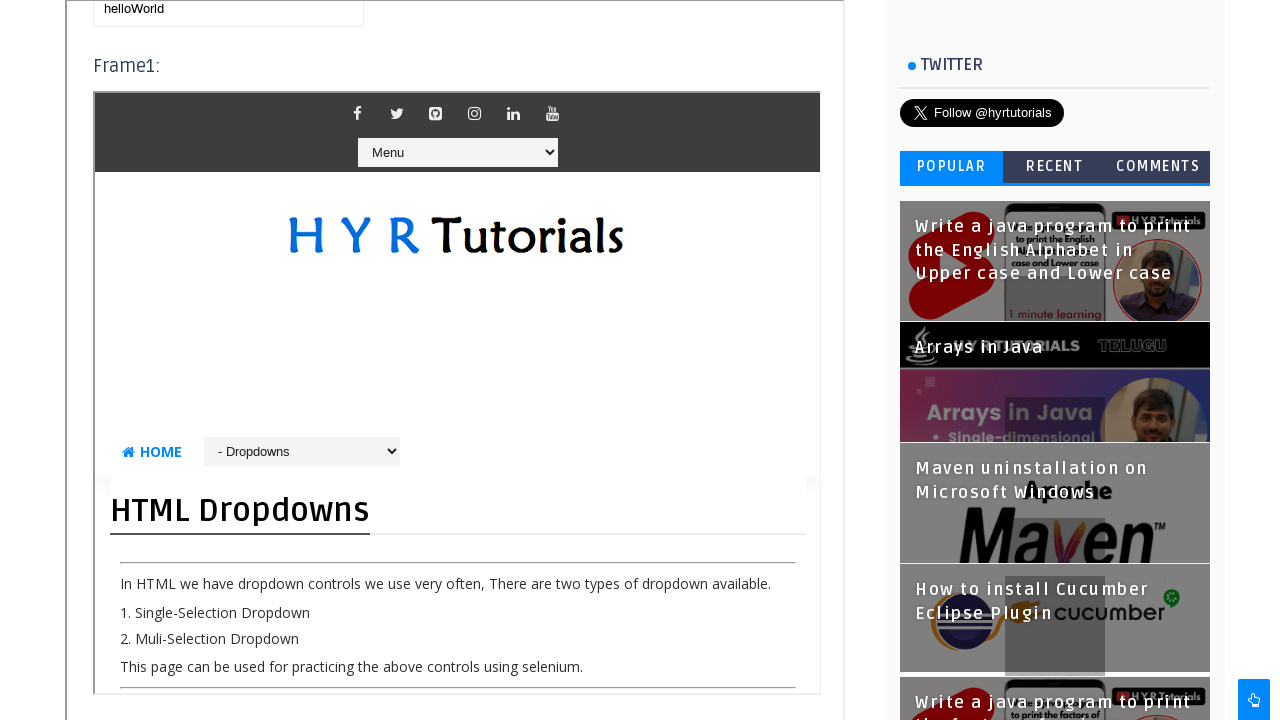

Filled name field in main page with 'helloWorld' on #name
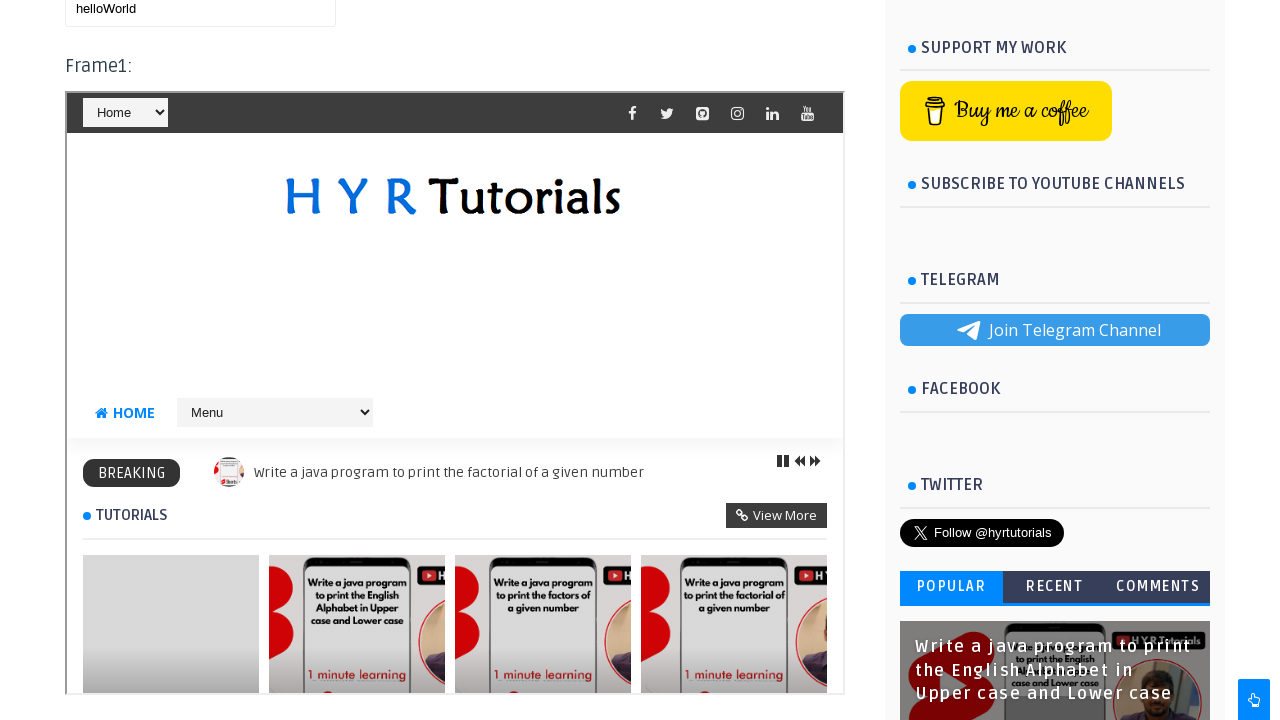

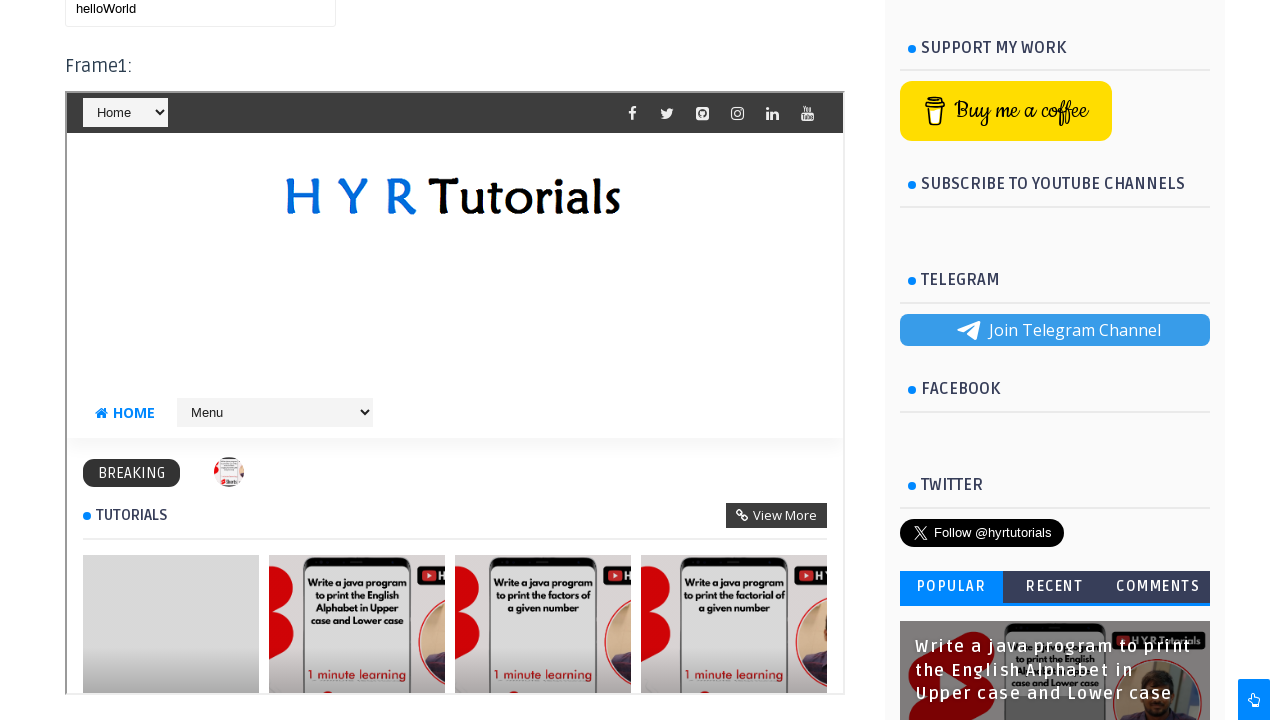